Tests file download functionality by navigating to a download page and clicking on a download link to initiate a file download.

Starting URL: http://the-internet.herokuapp.com/download

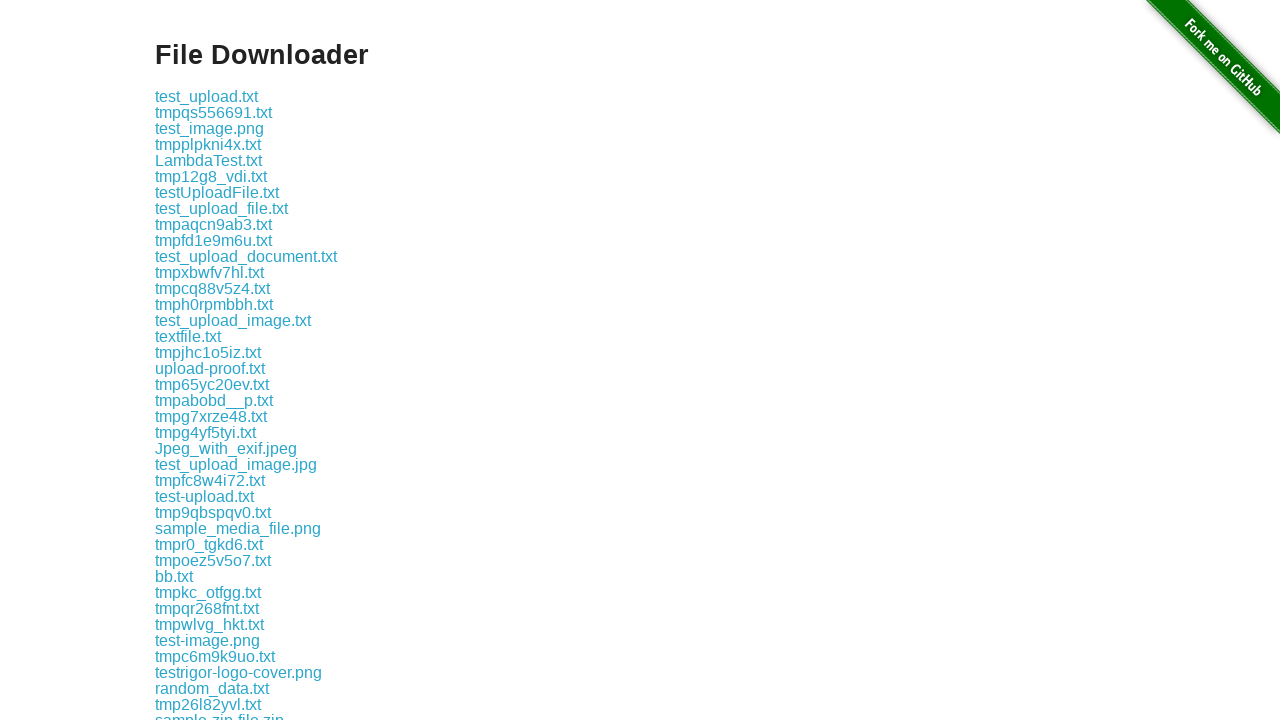

Clicked on download link to initiate file download at (206, 96) on .example a
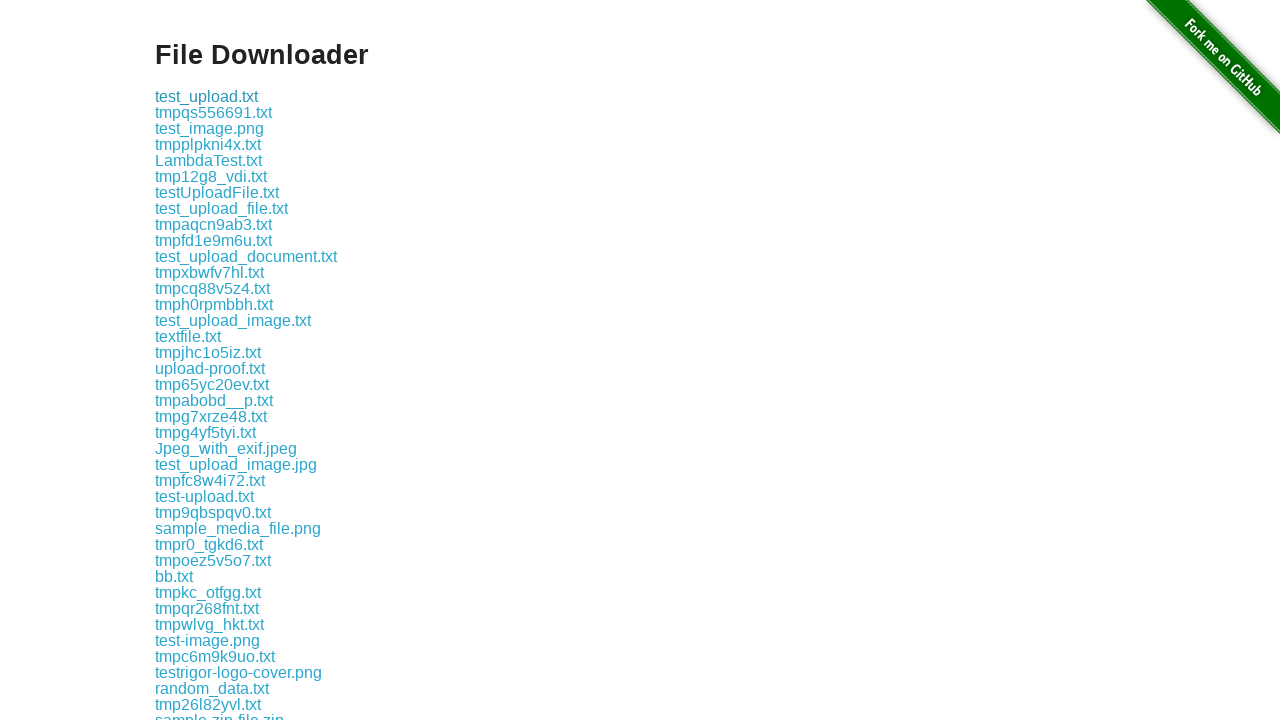

Waited 2 seconds for download to start
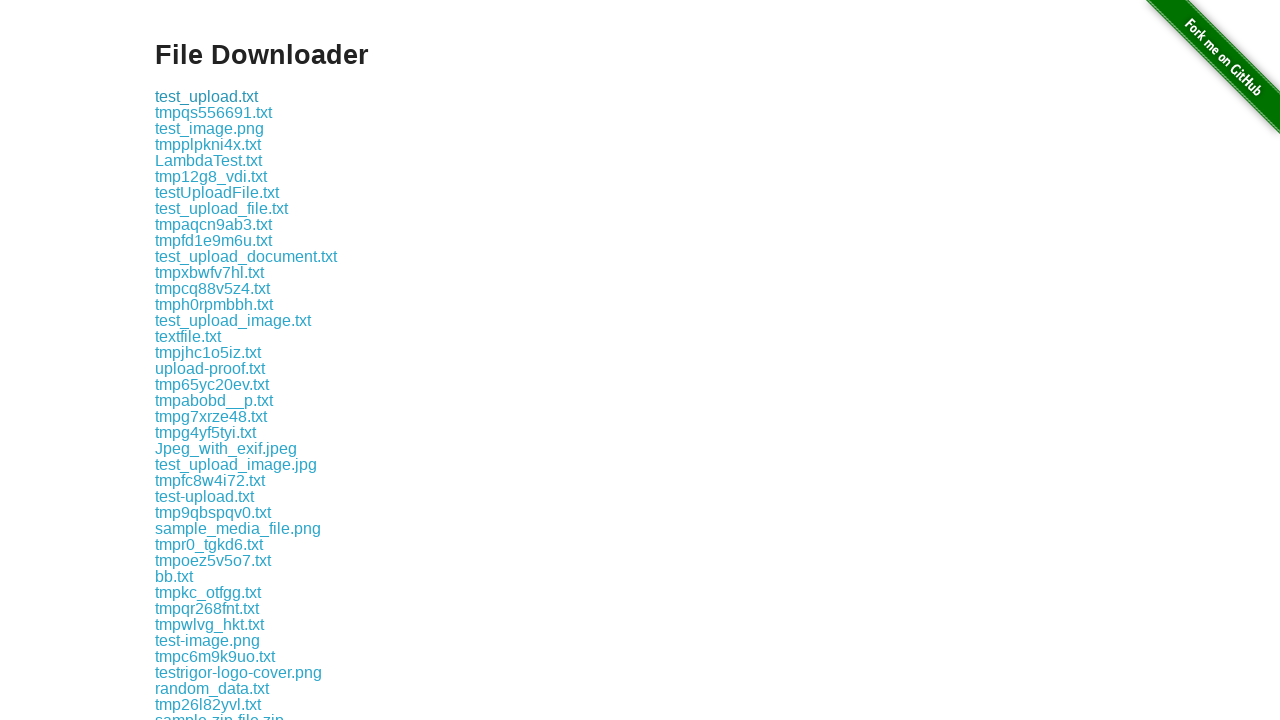

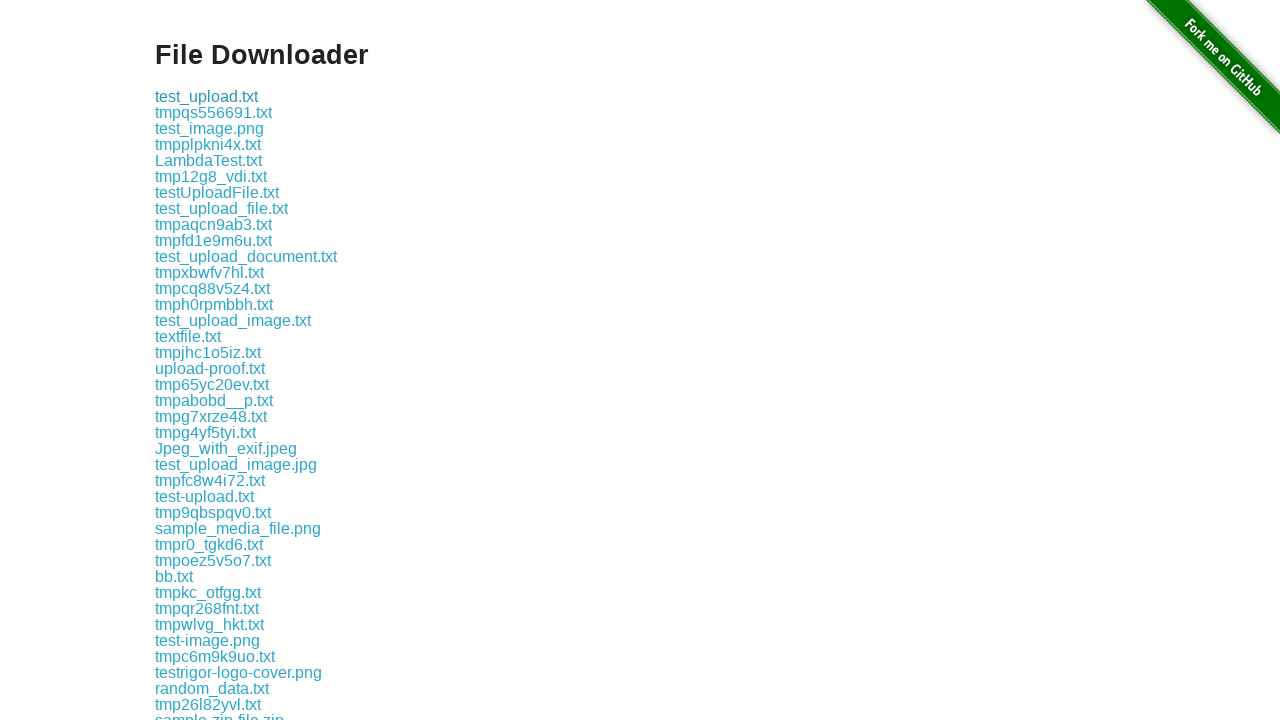